Navigates to the IHG hotels reservation page and verifies the page loads by checking the title is present.

Starting URL: https://www.ihg.com/hotels/us/en/reservation

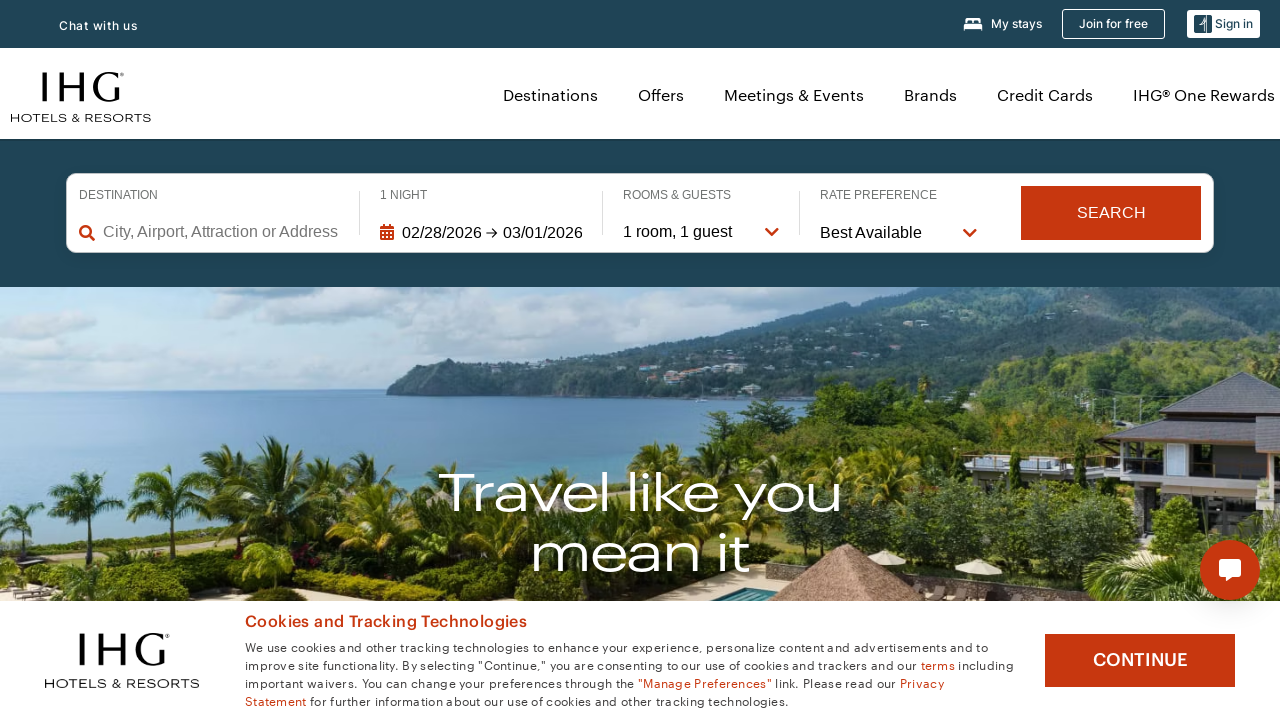

Navigated to IHG hotels reservation page
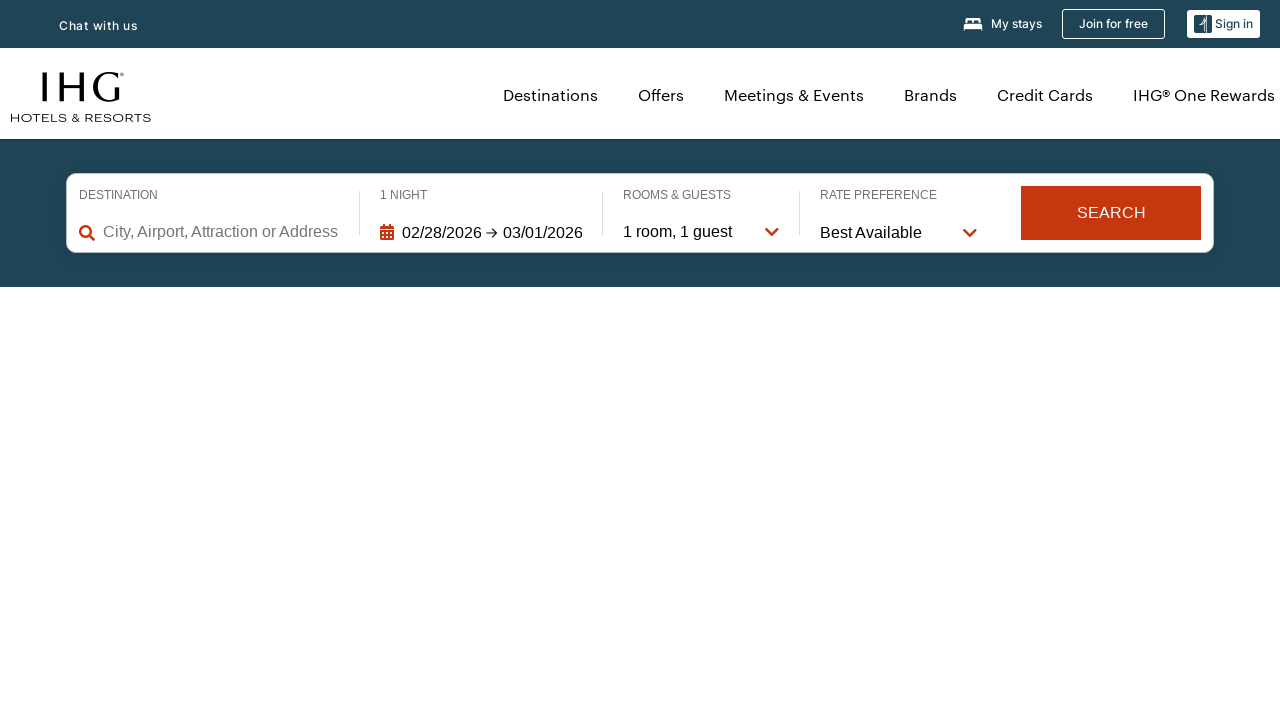

Page fully loaded (domcontentloaded state)
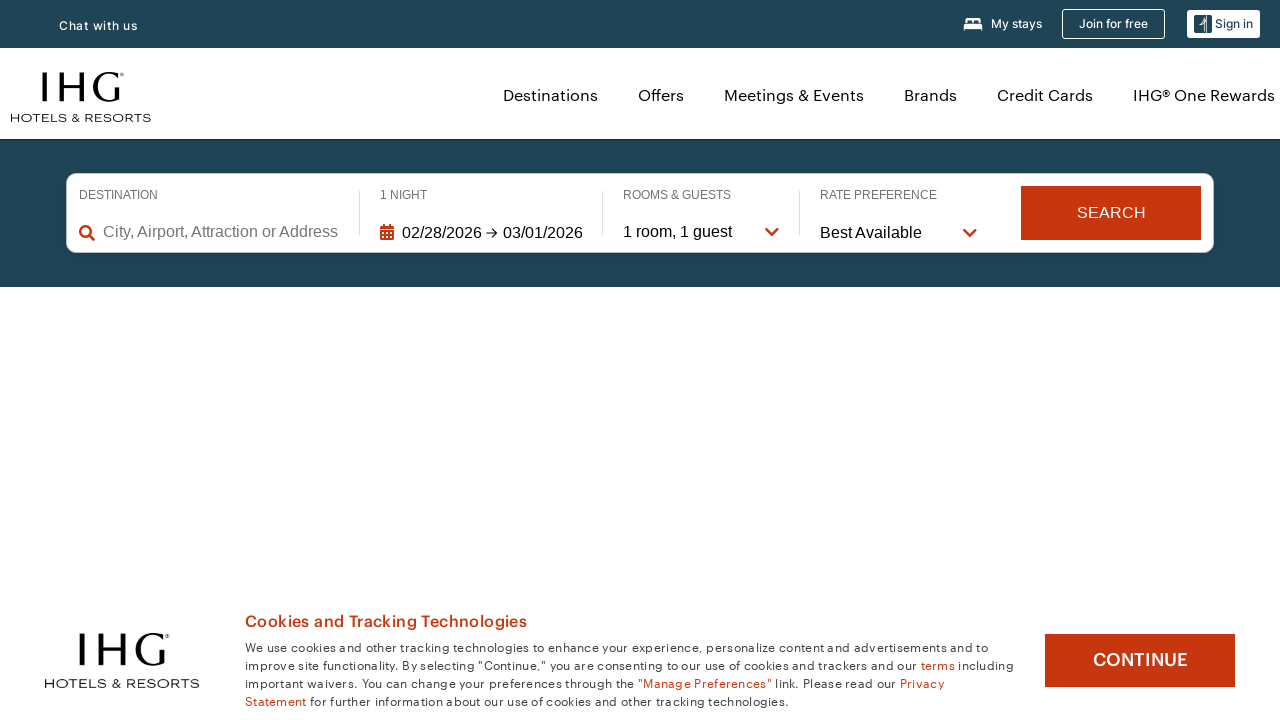

Verified 'reservation' is present in the current URL
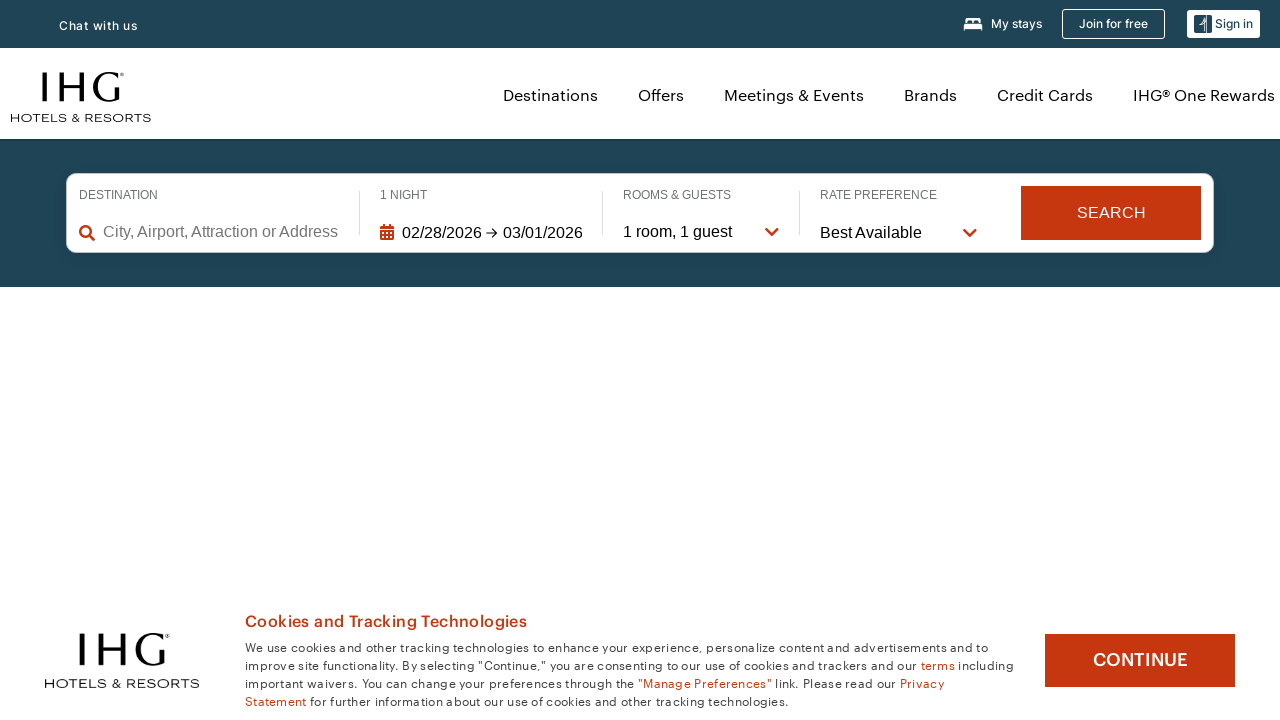

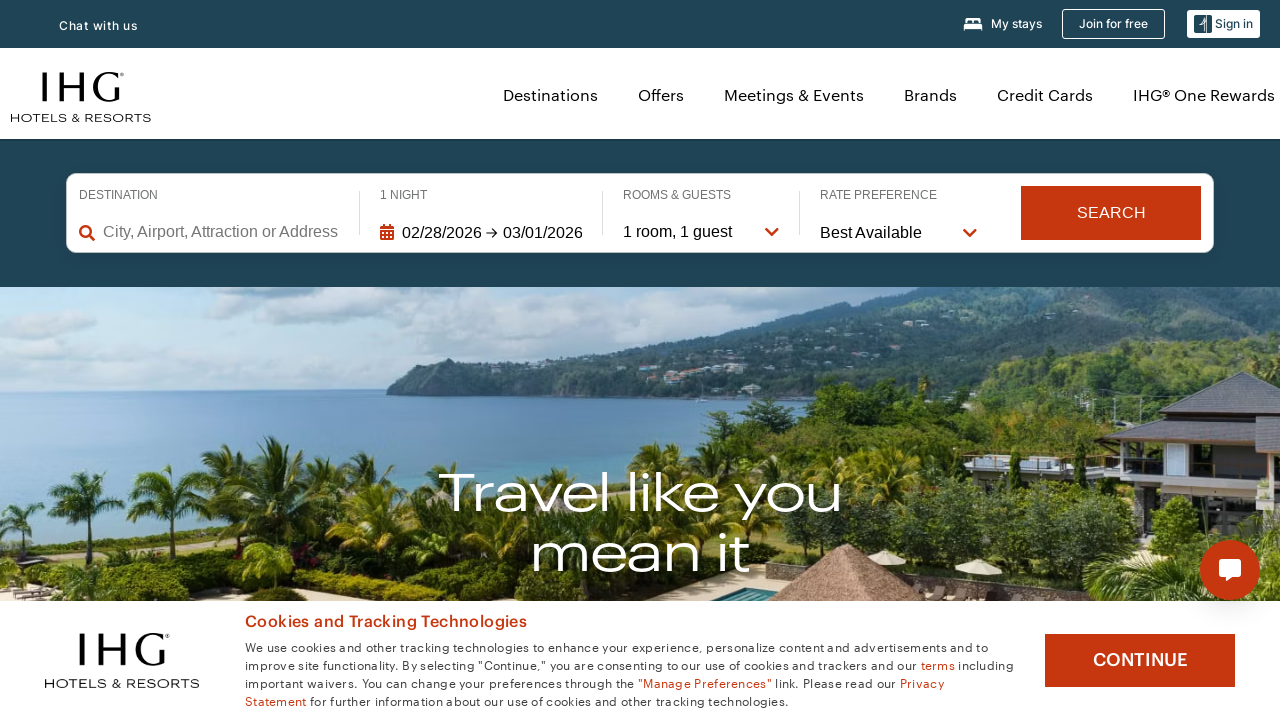